Tests registration form validation by entering invalid phone numbers - first too short, then with invalid prefix

Starting URL: https://alada.vn/tai-khoan/dang-ky.html

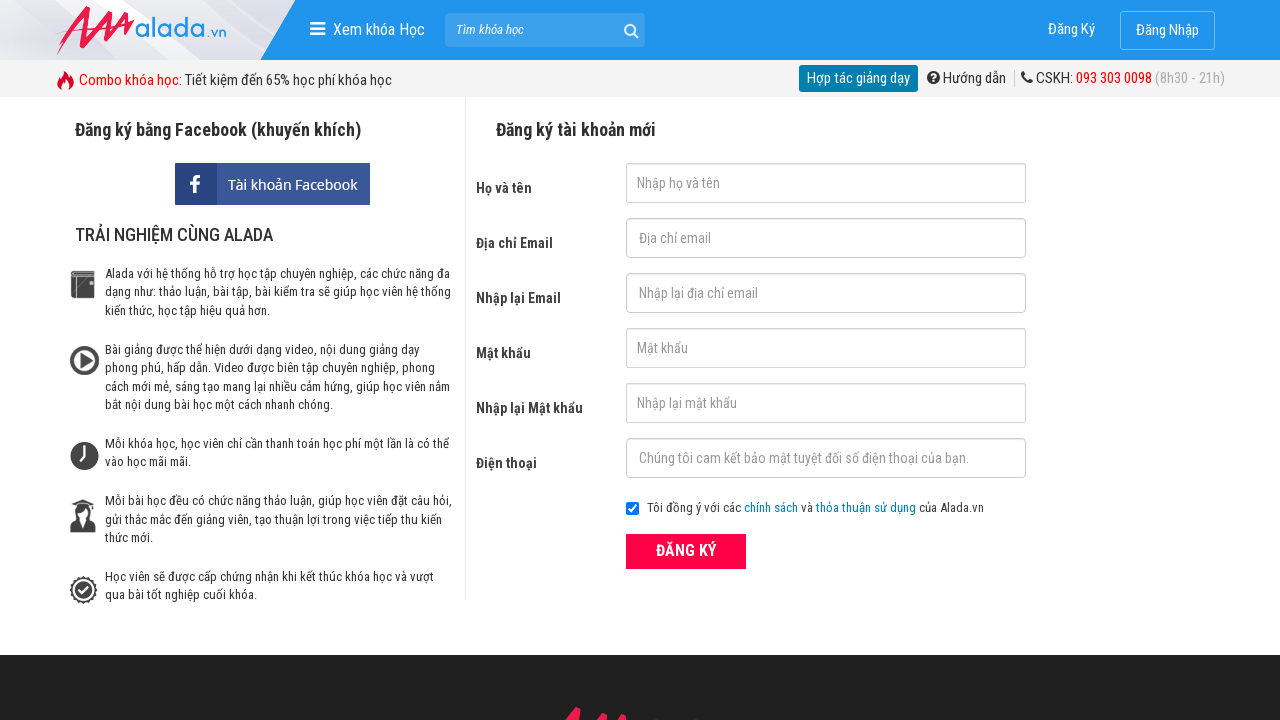

Filled first name field with 'Steve Job' on #txtFirstname
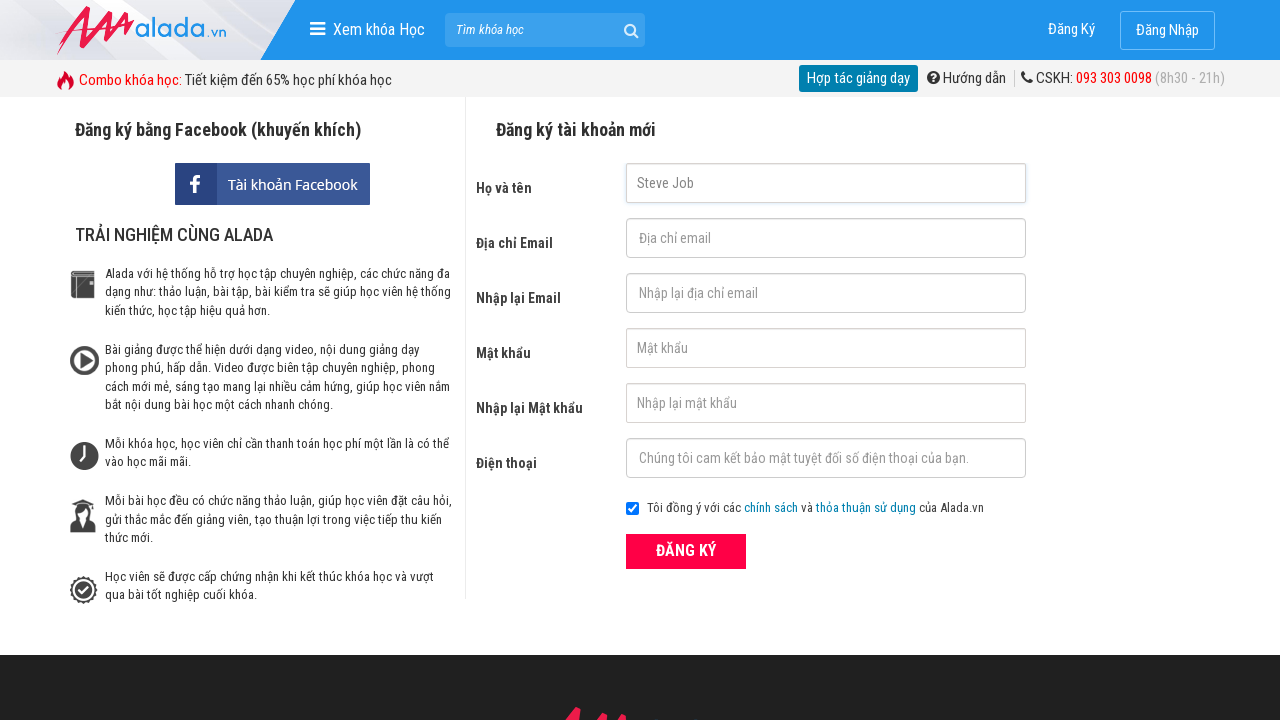

Filled email field with '123@456@789' on #txtEmail
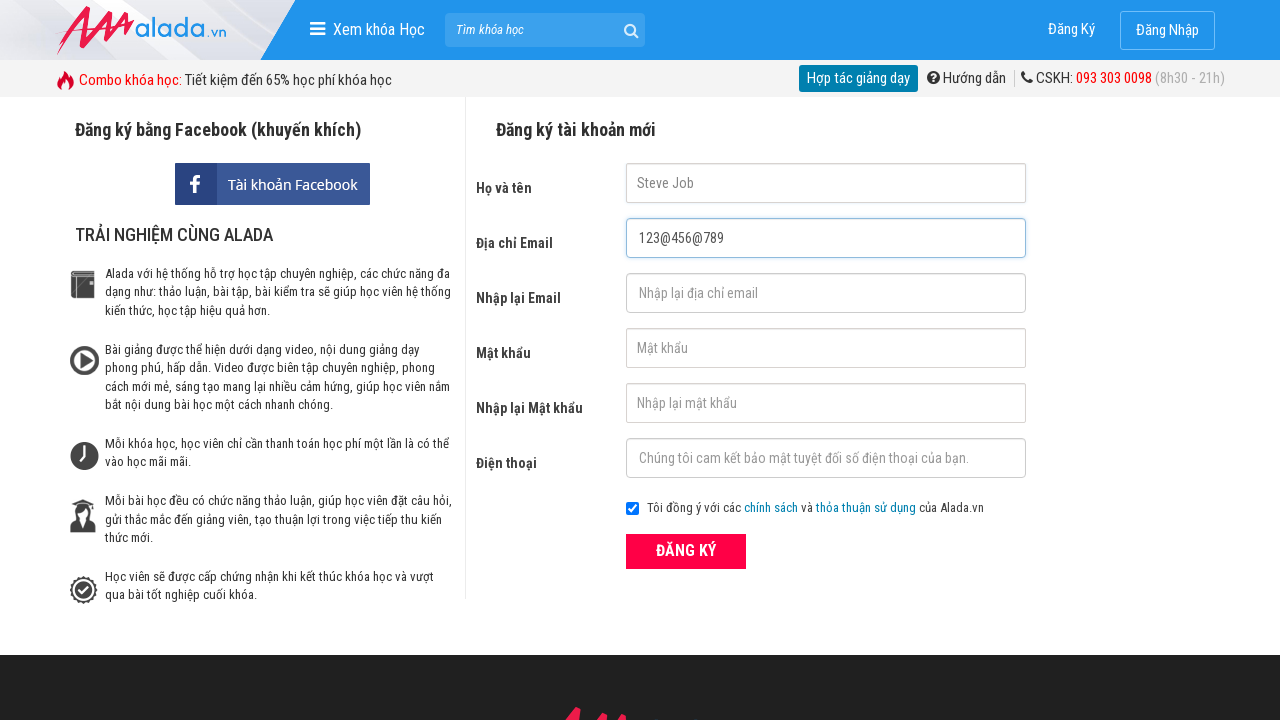

Filled confirm email field with '123@456@789' on #txtCEmail
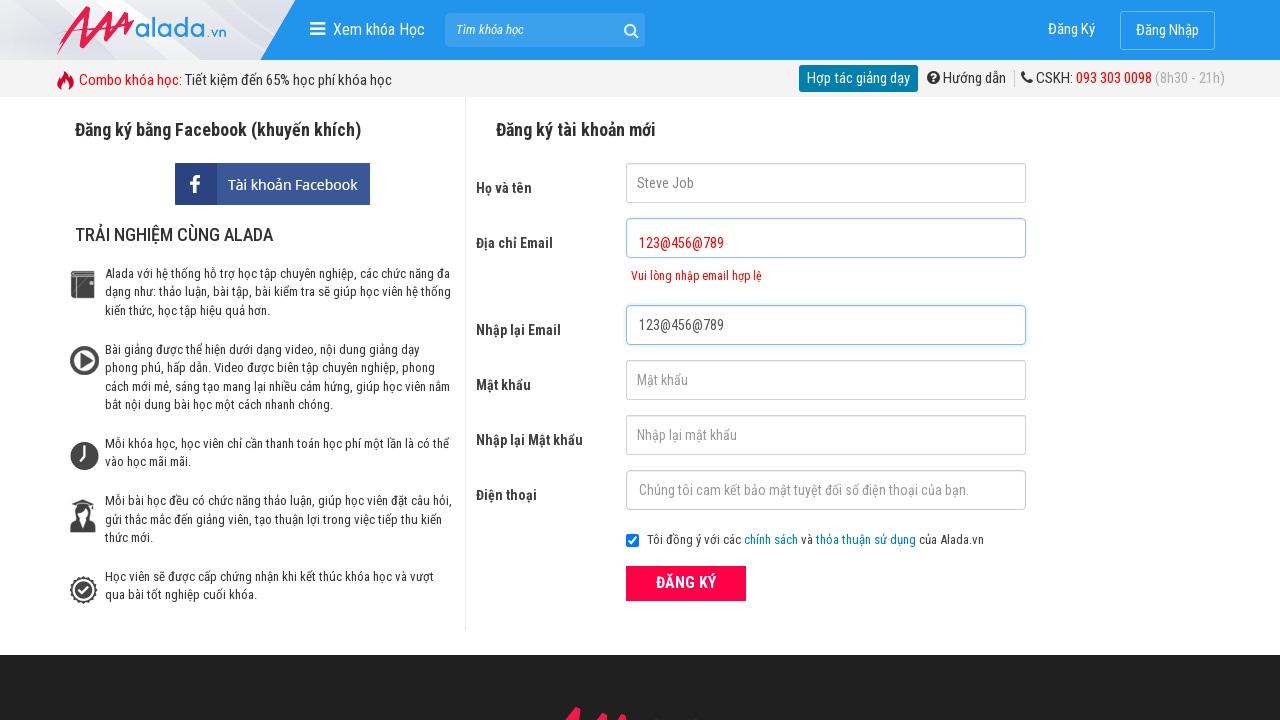

Filled password field with '123456' on #txtPassword
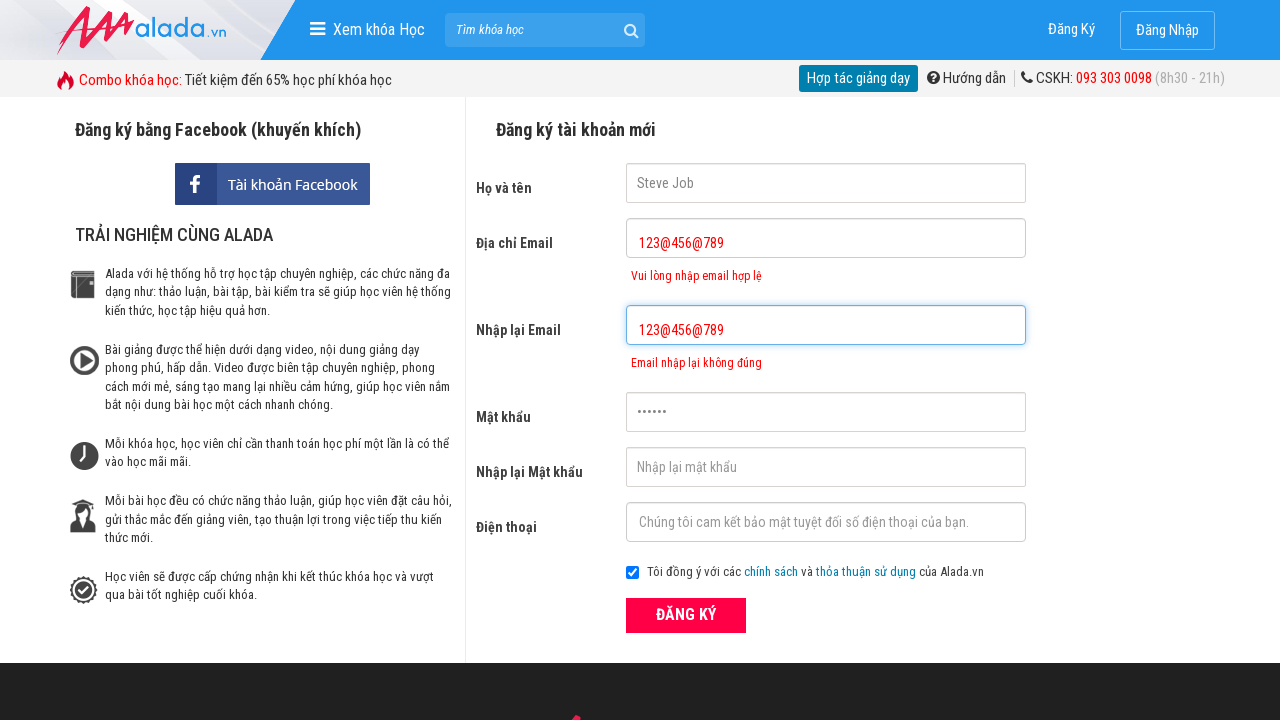

Filled confirm password field with '123456' on #txtCPassword
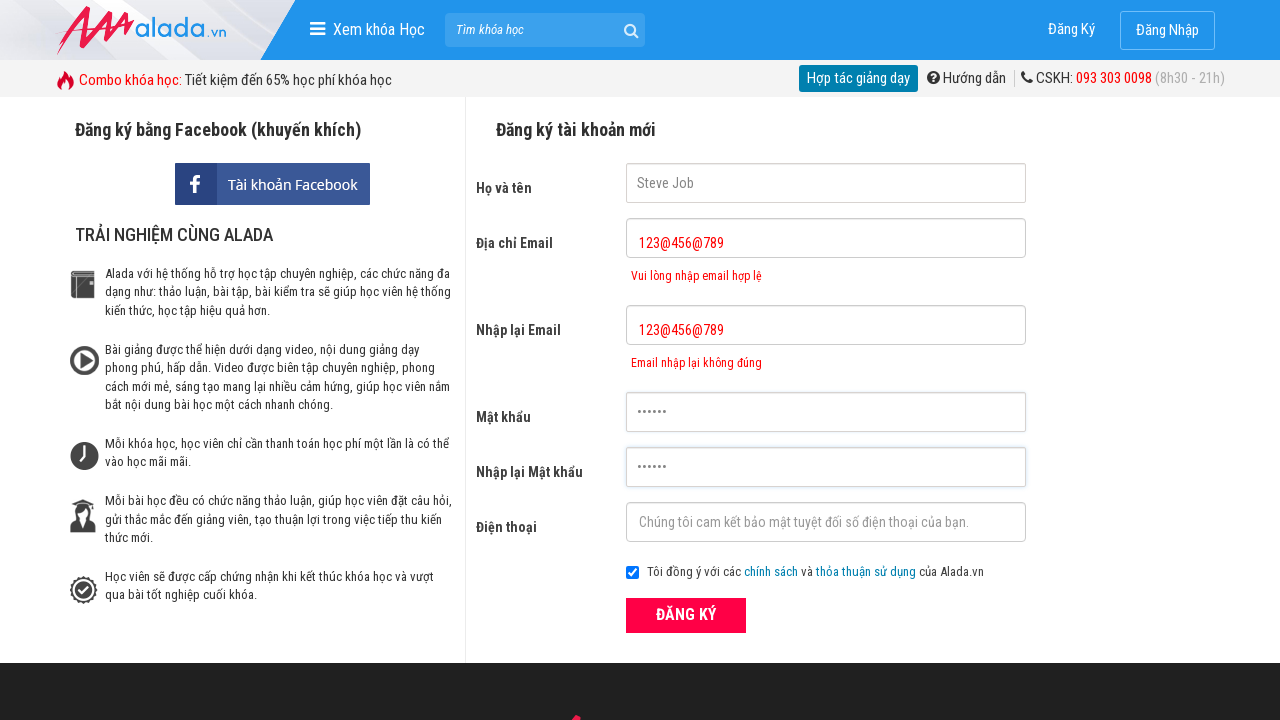

Filled phone field with too short number '037891' on #txtPhone
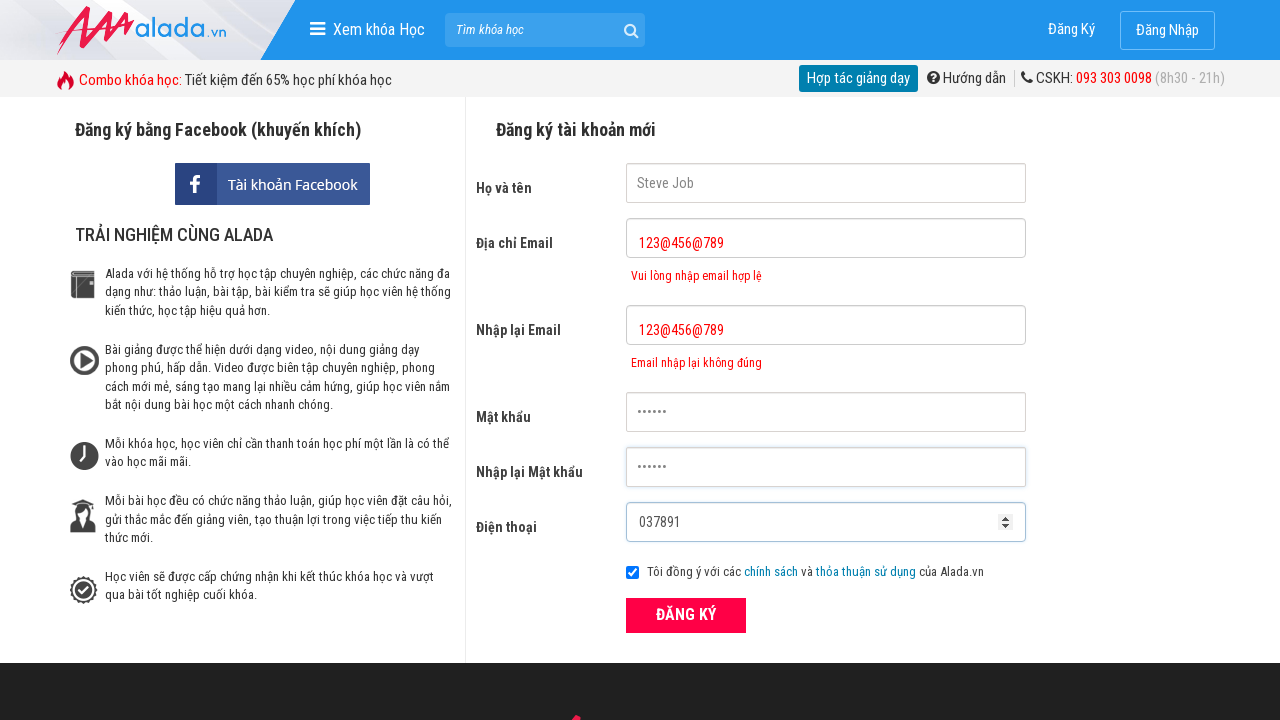

Clicked ĐĂNG KÝ (Register) button with invalid short phone number at (686, 615) on xpath=//form[@id='frmLogin']//button[text()='ĐĂNG KÝ']
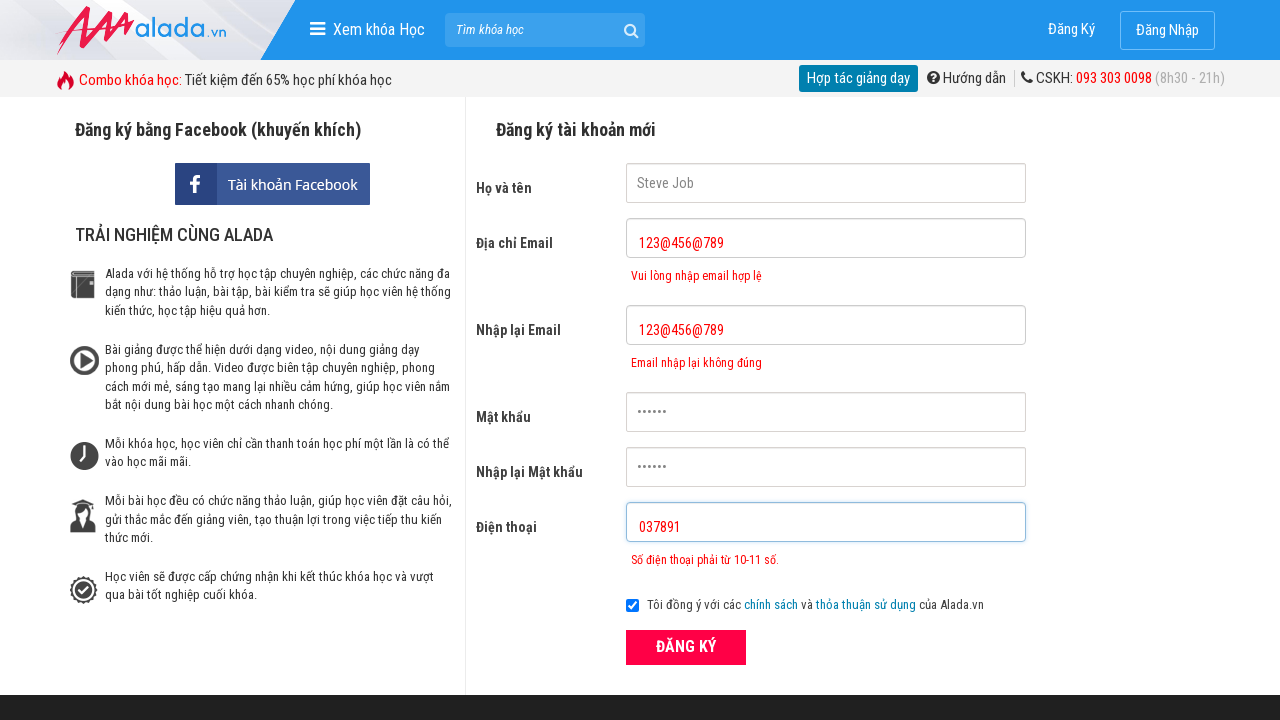

Phone error message appeared for too short phone number
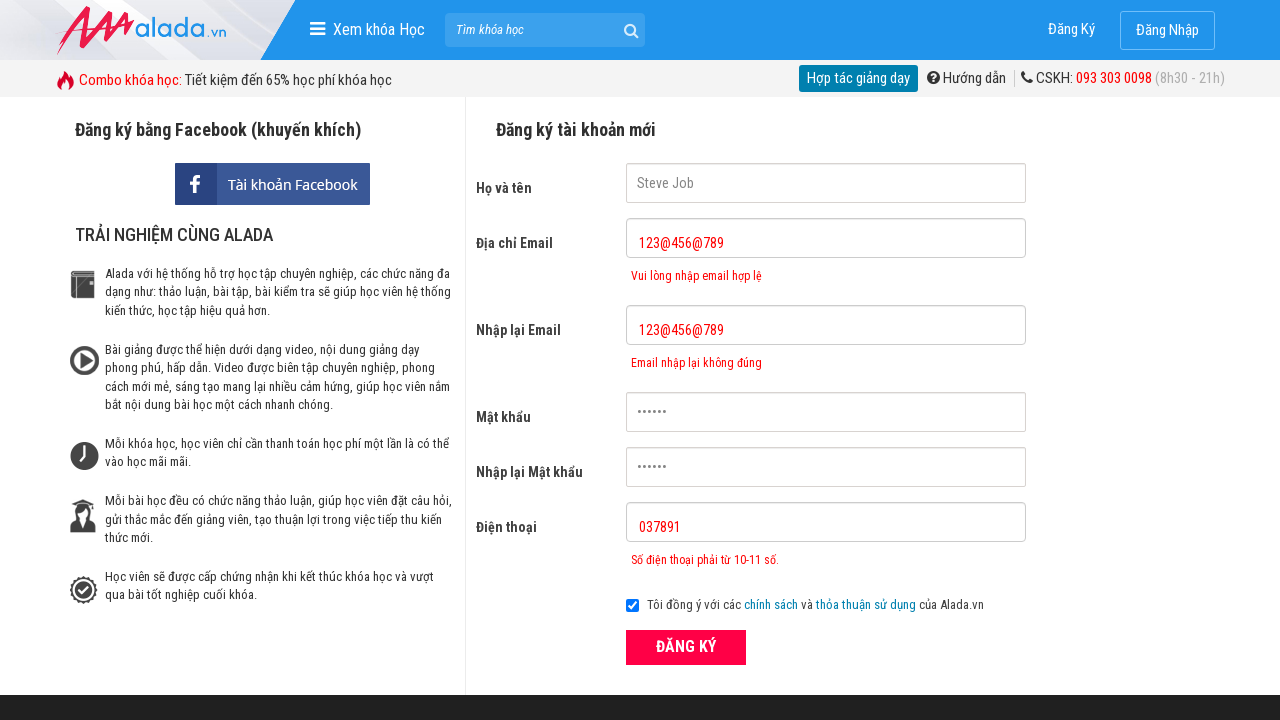

Cleared phone field on #txtPhone
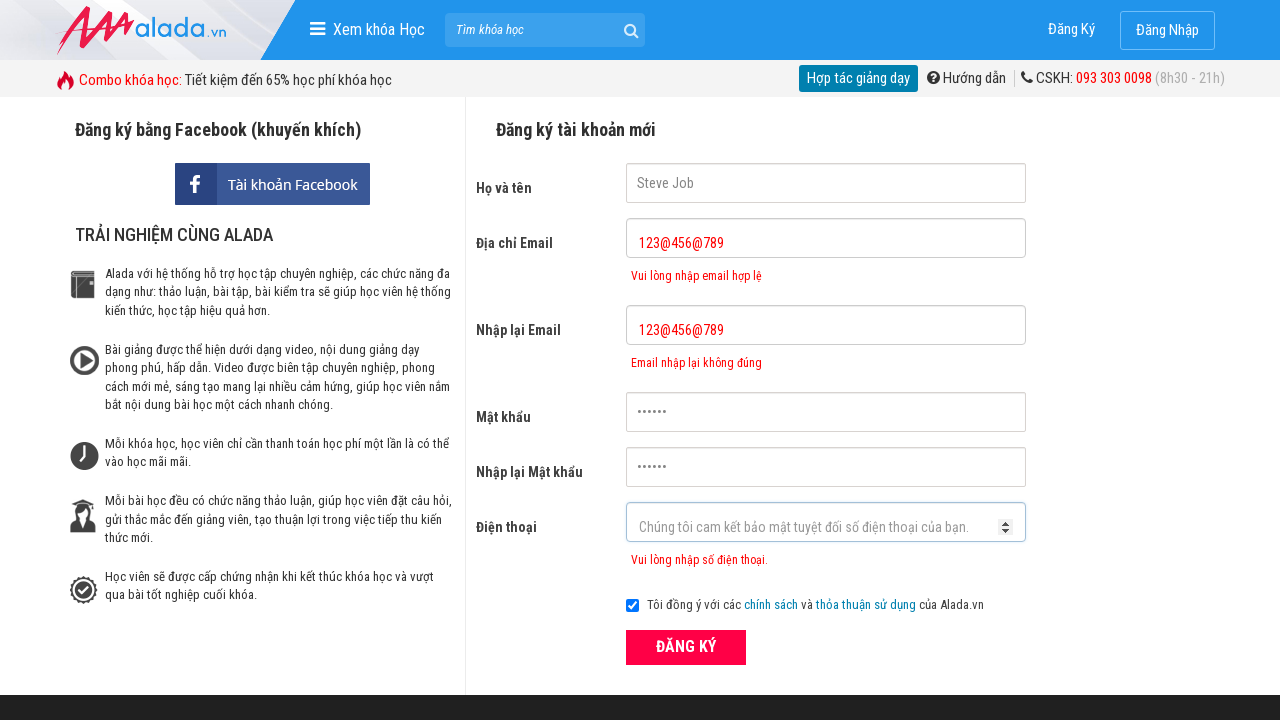

Filled phone field with invalid prefix '987891' on #txtPhone
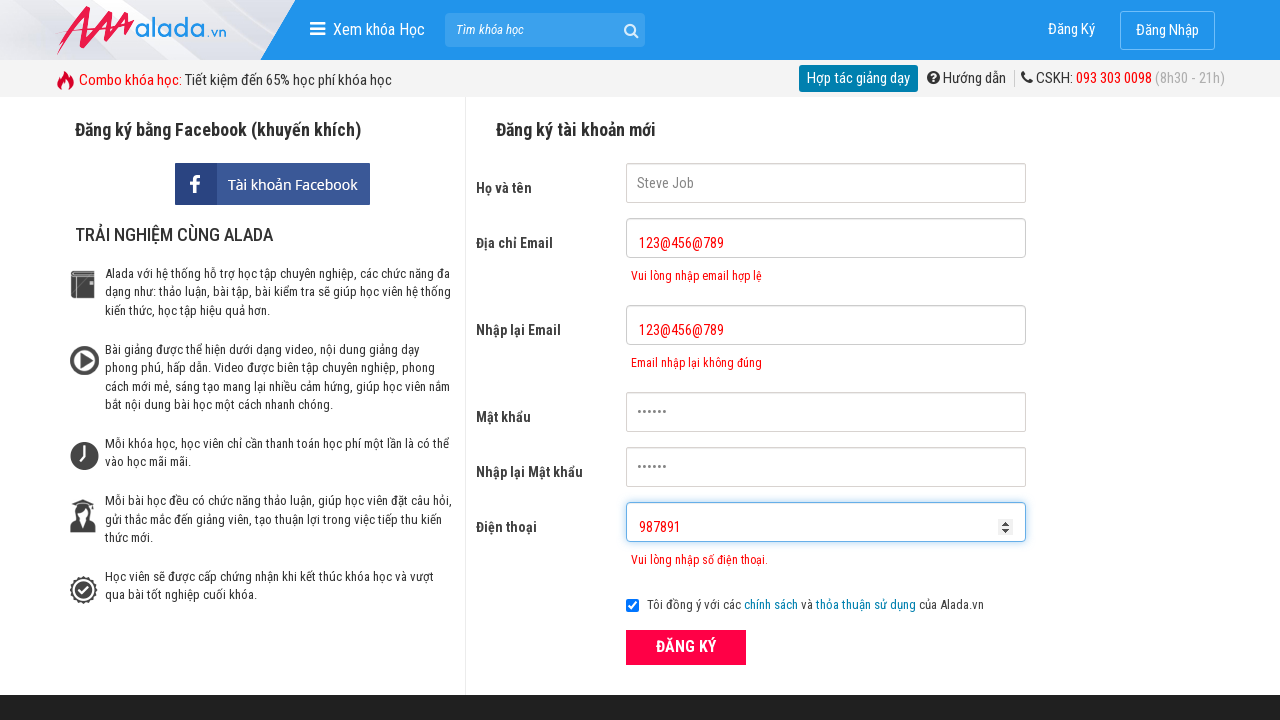

Clicked ĐĂNG KÝ (Register) button with invalid prefix phone number at (686, 648) on xpath=//form[@id='frmLogin']//button[text()='ĐĂNG KÝ']
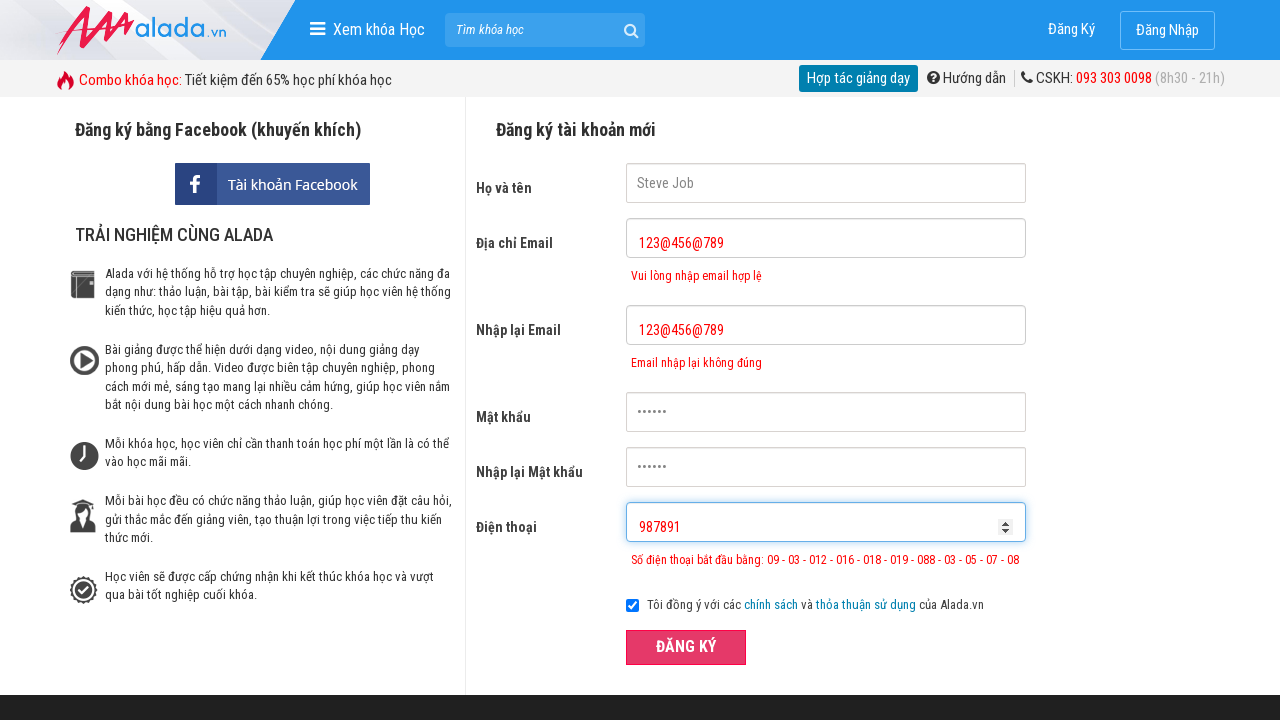

Phone error message appeared for invalid prefix phone number
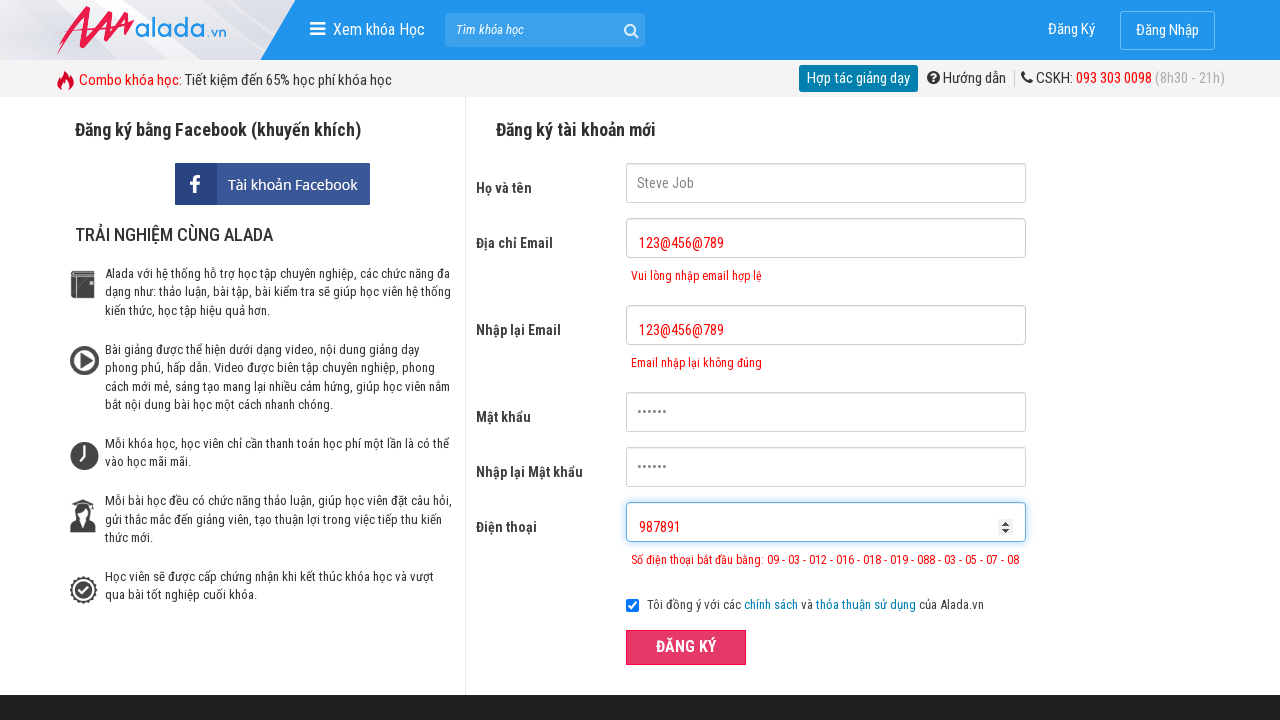

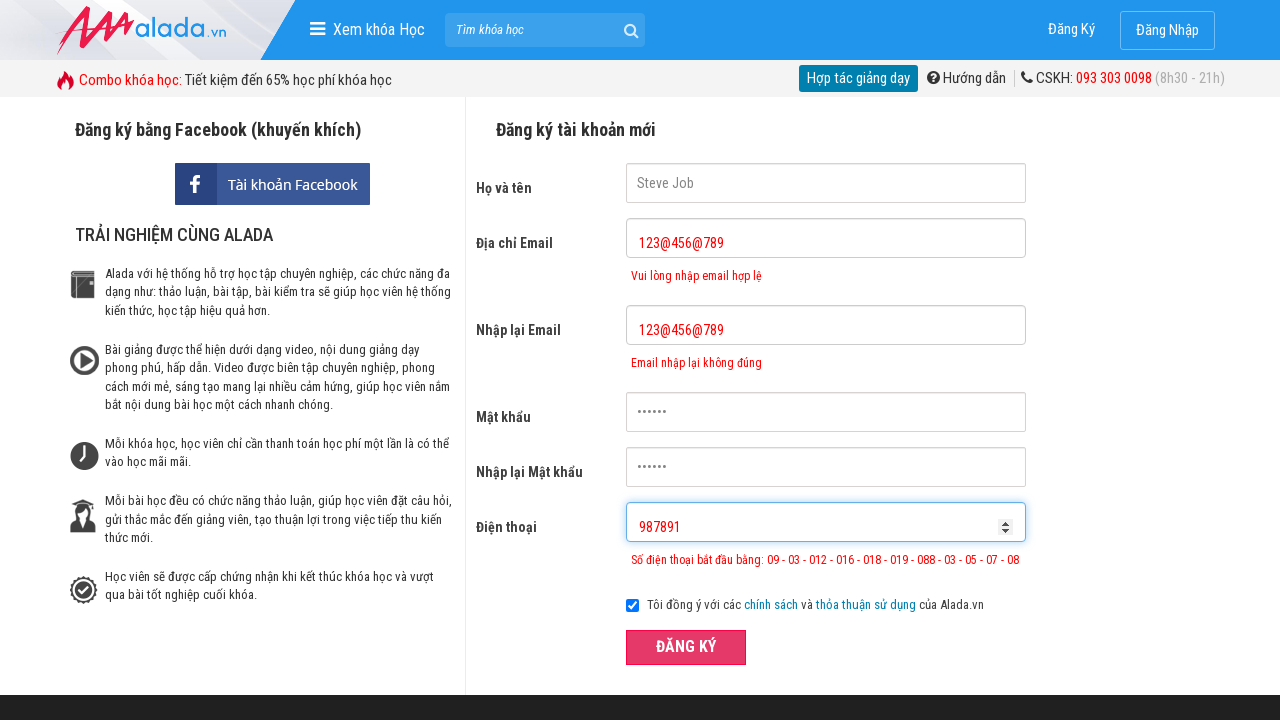